Tests dropdown selection by selecting an option using its value attribute

Starting URL: https://demoqa.com/select-menu

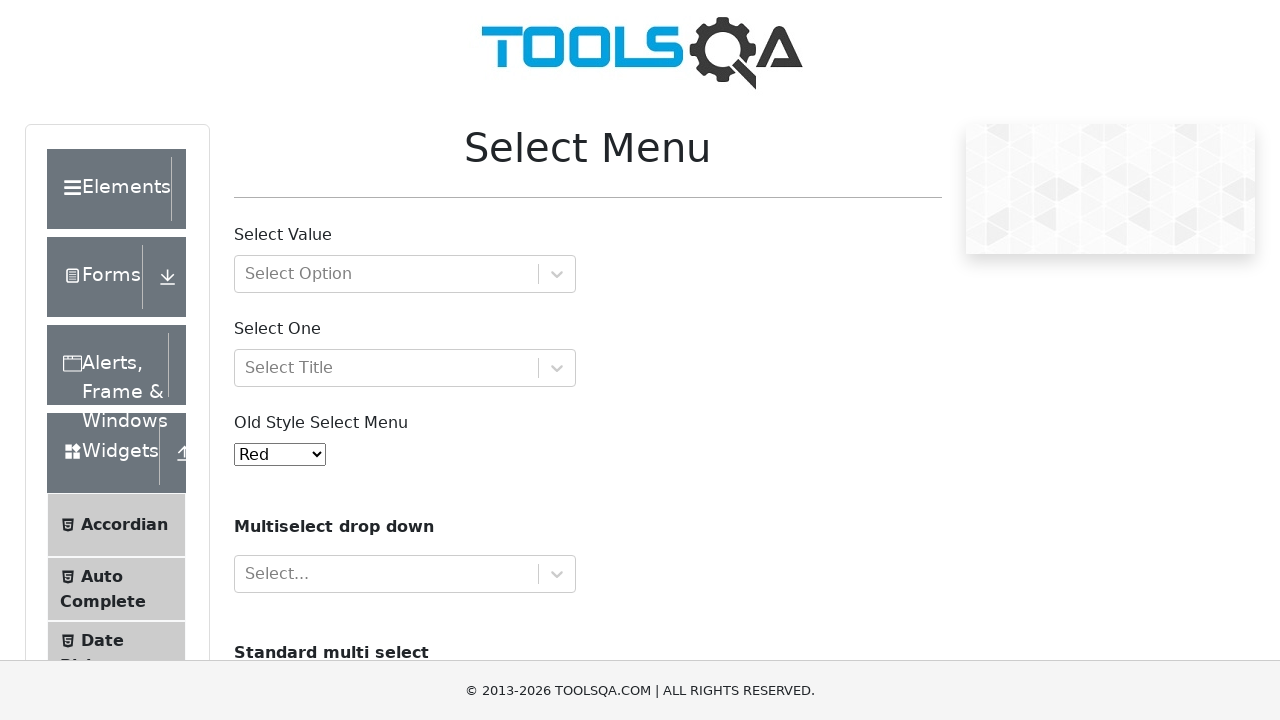

Navigated to dropdown select menu demo page
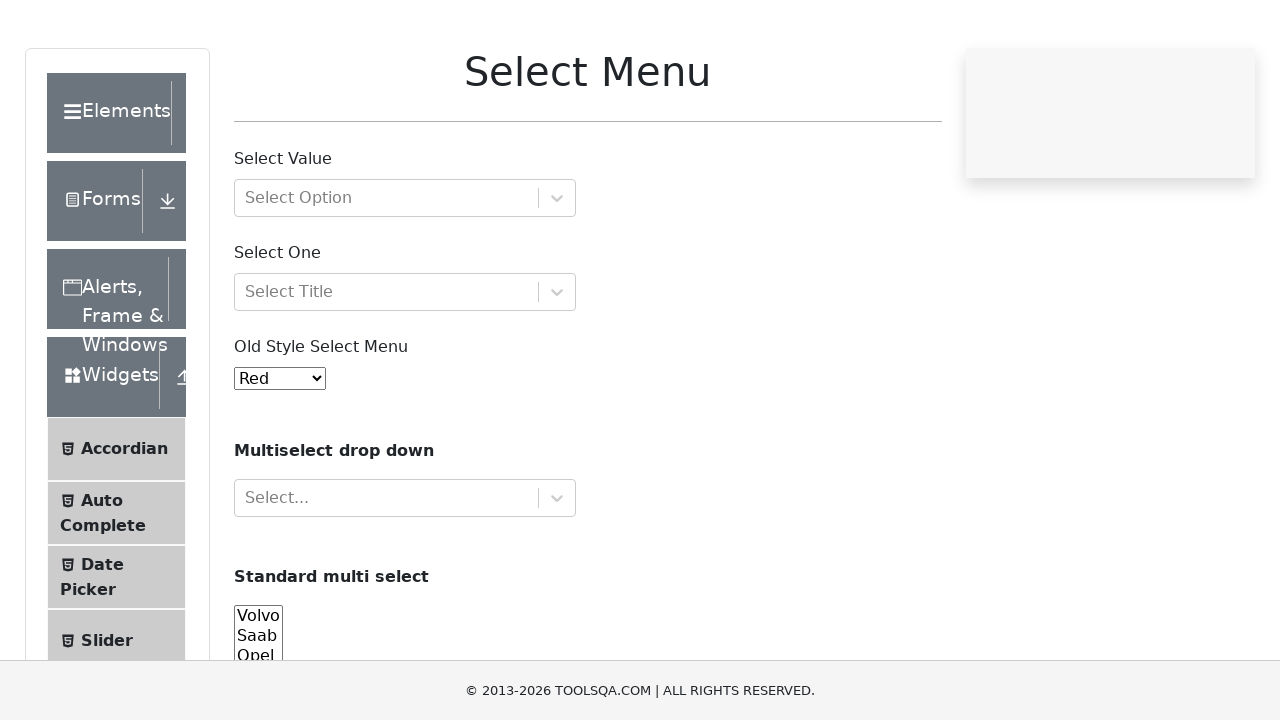

Located dropdown element by ID 'oldSelectMenu'
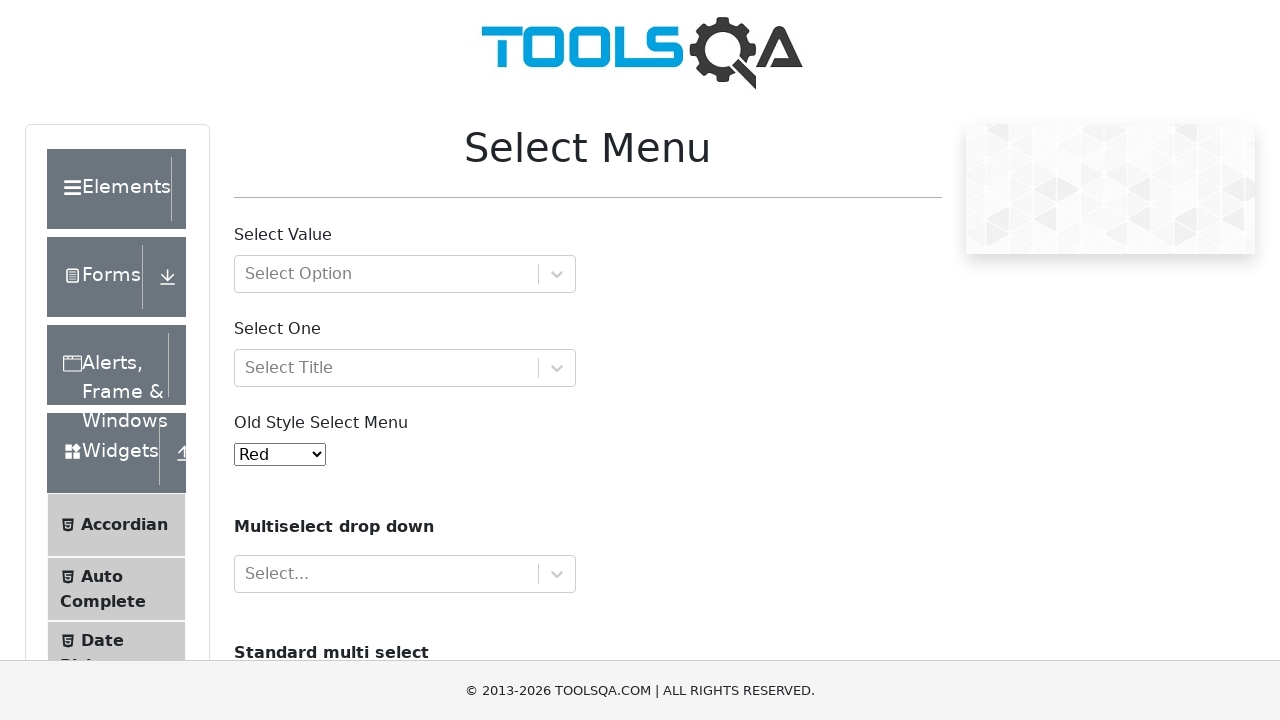

Selected option with value '5' from dropdown on #oldSelectMenu
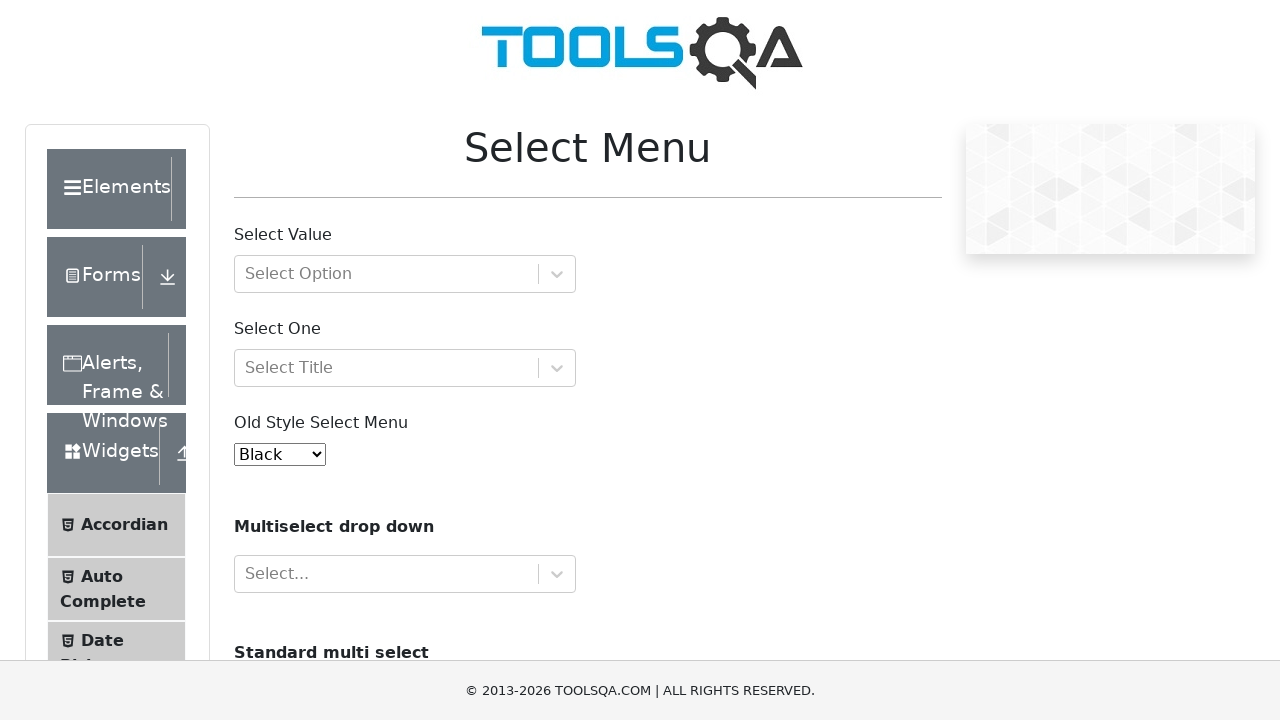

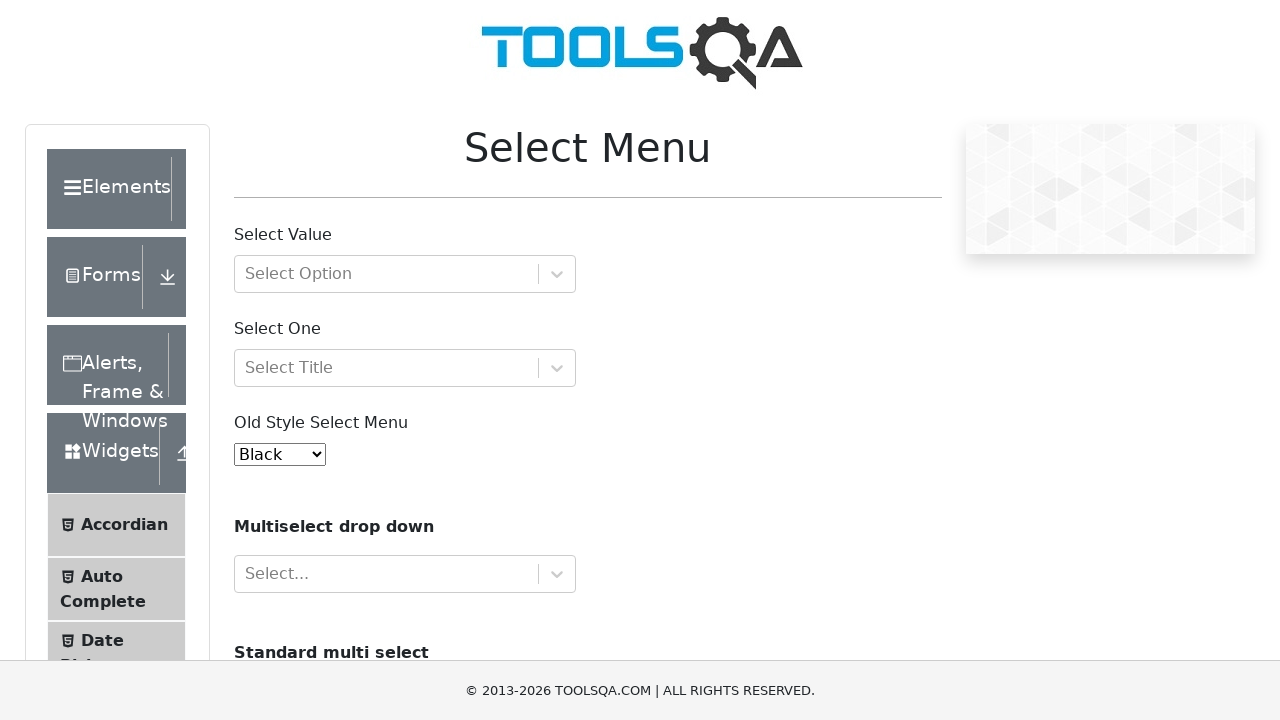